Tests dynamic loading using fluent wait pattern - clicks start button, waits for elements to transition through loading states until result appears.

Starting URL: http://the-internet.herokuapp.com/dynamic_loading/1

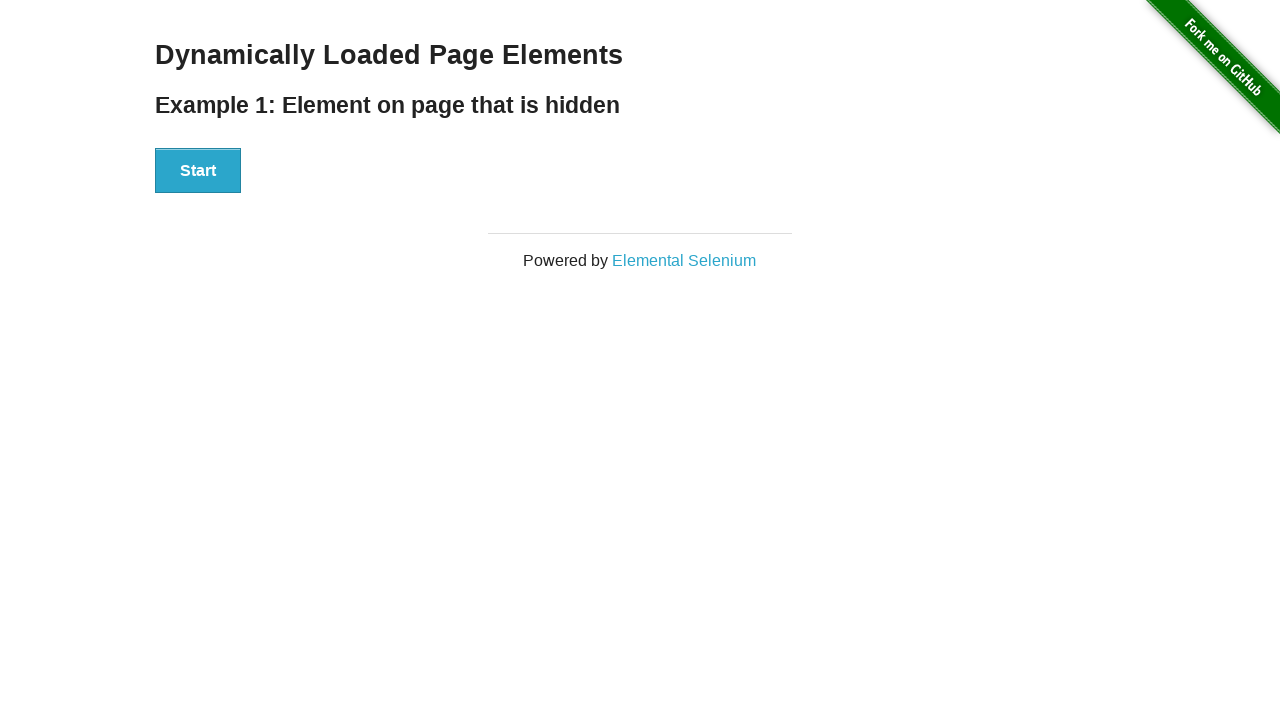

Start button became visible
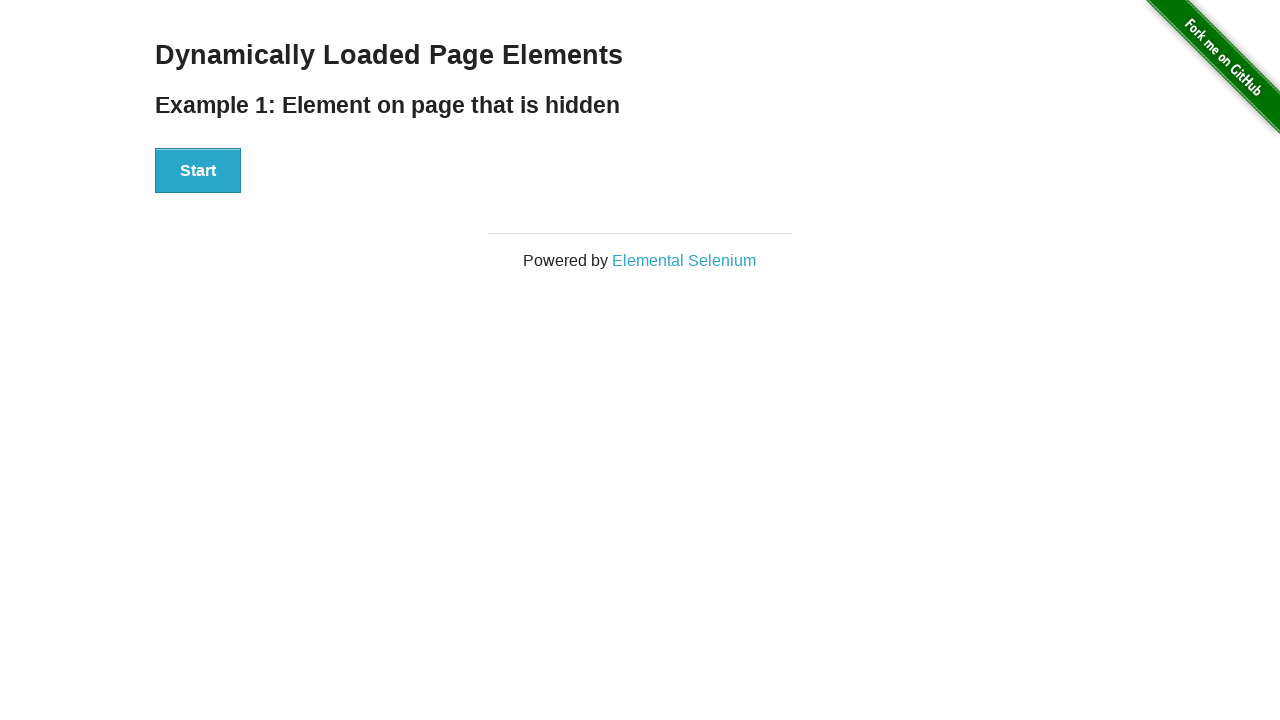

Clicked the start button at (198, 171) on button
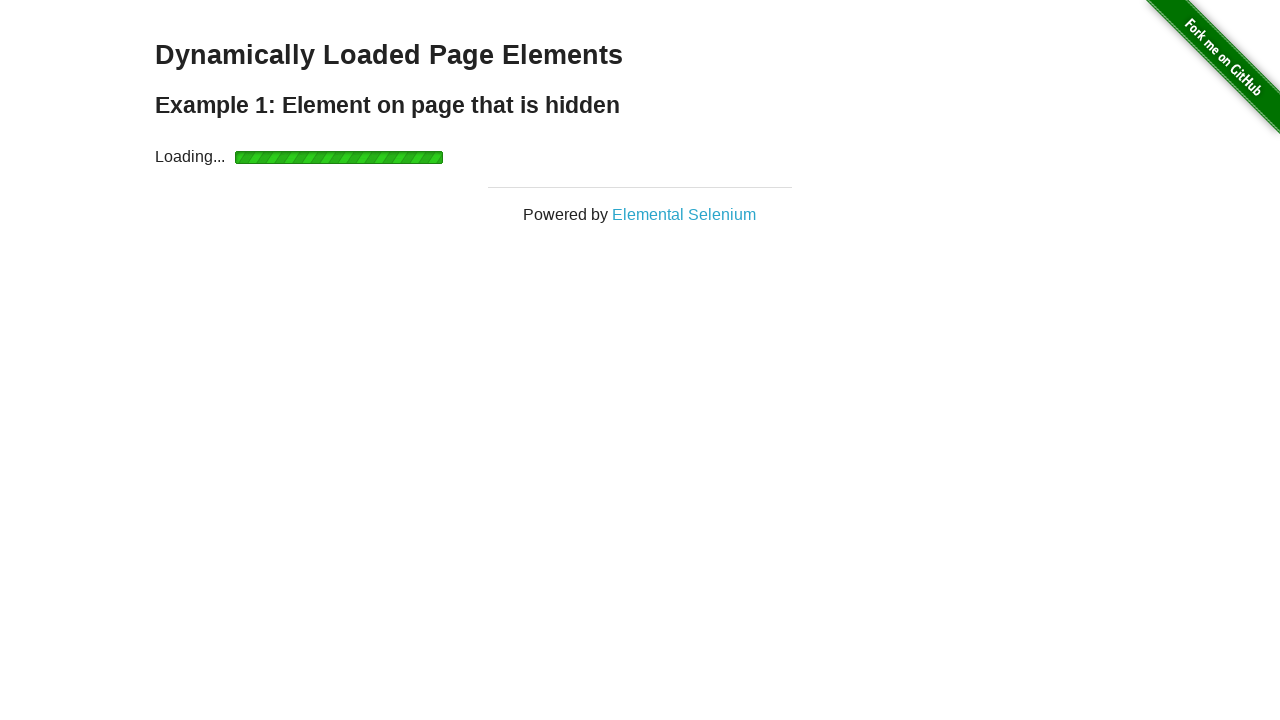

Start button became hidden
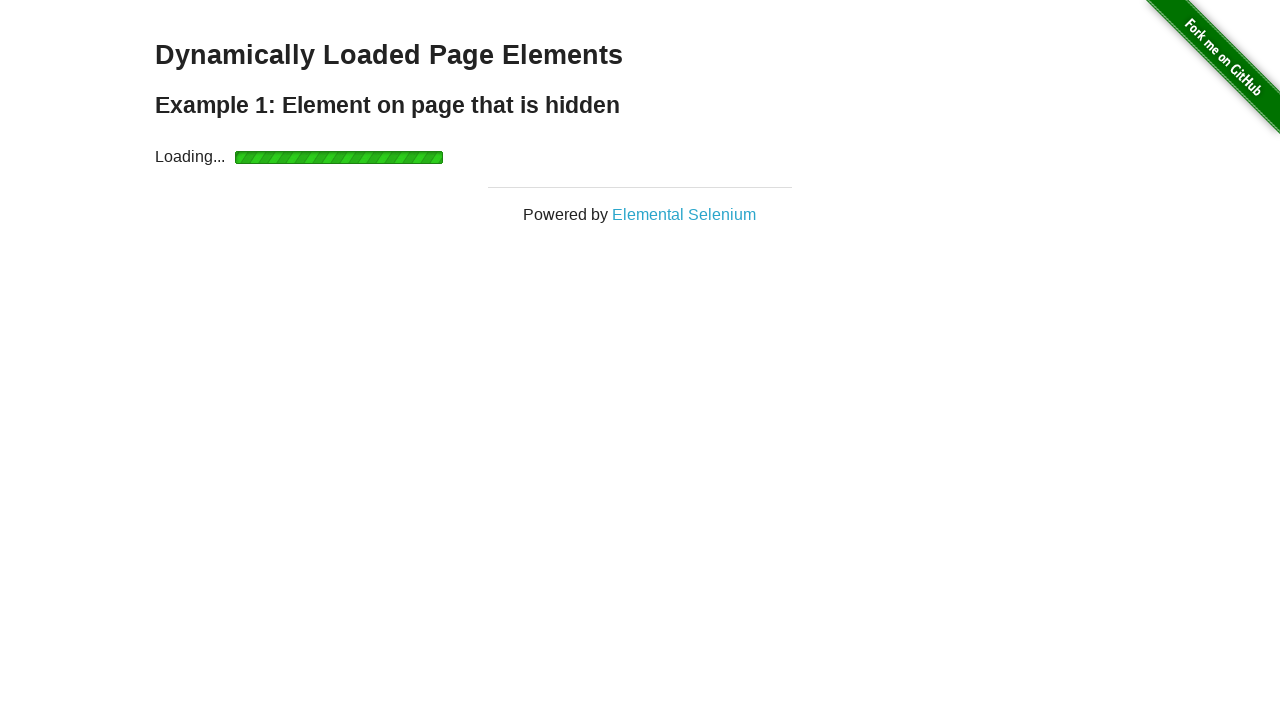

Loading indicator appeared
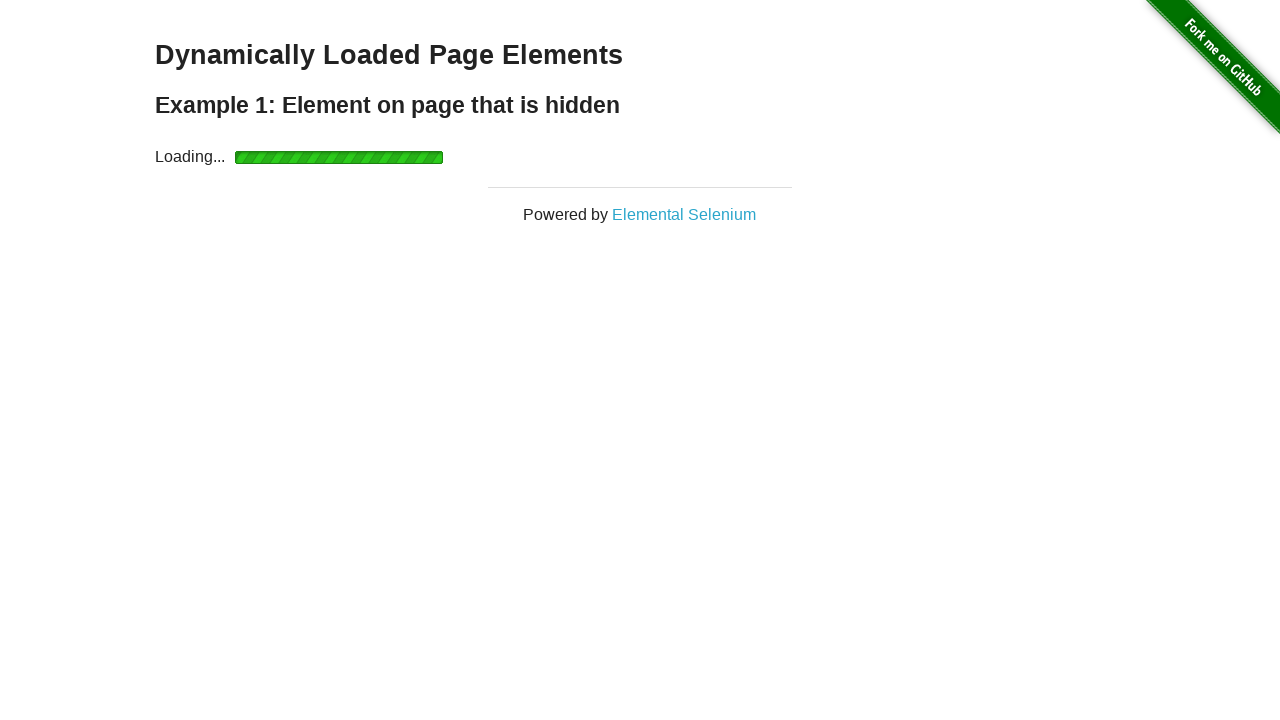

Loading indicator disappeared
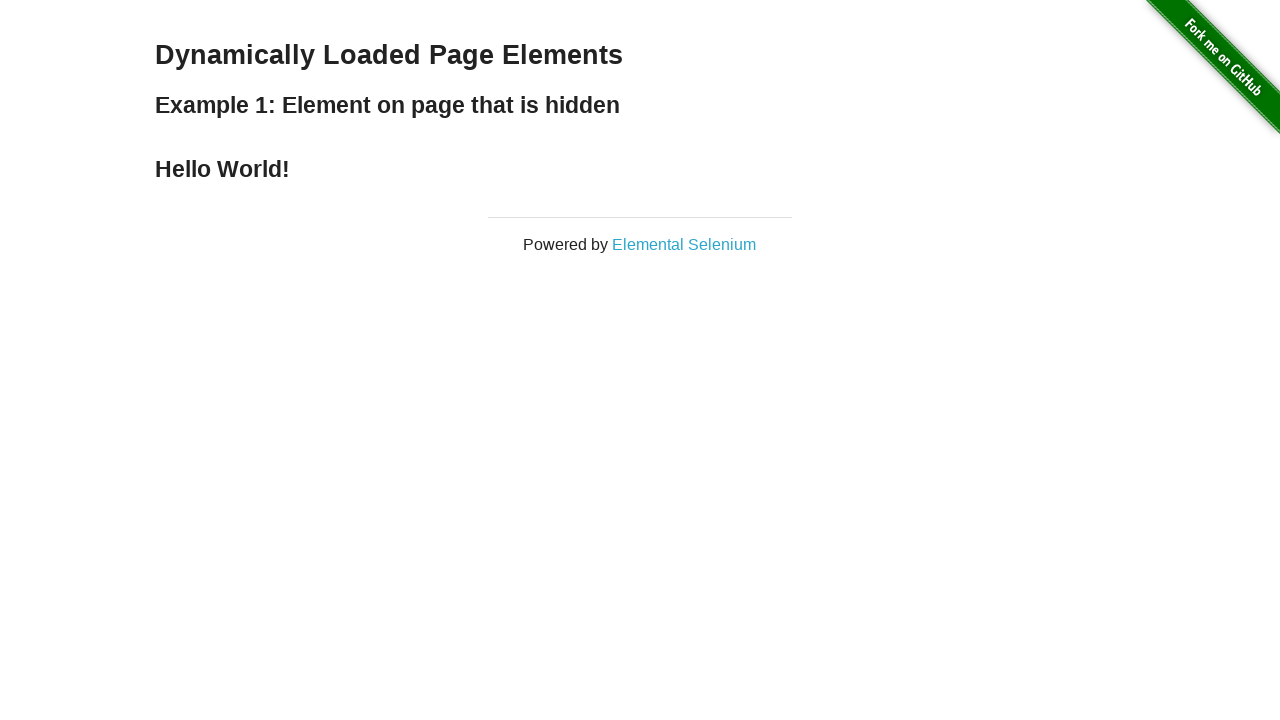

Result element became visible - dynamic loading complete
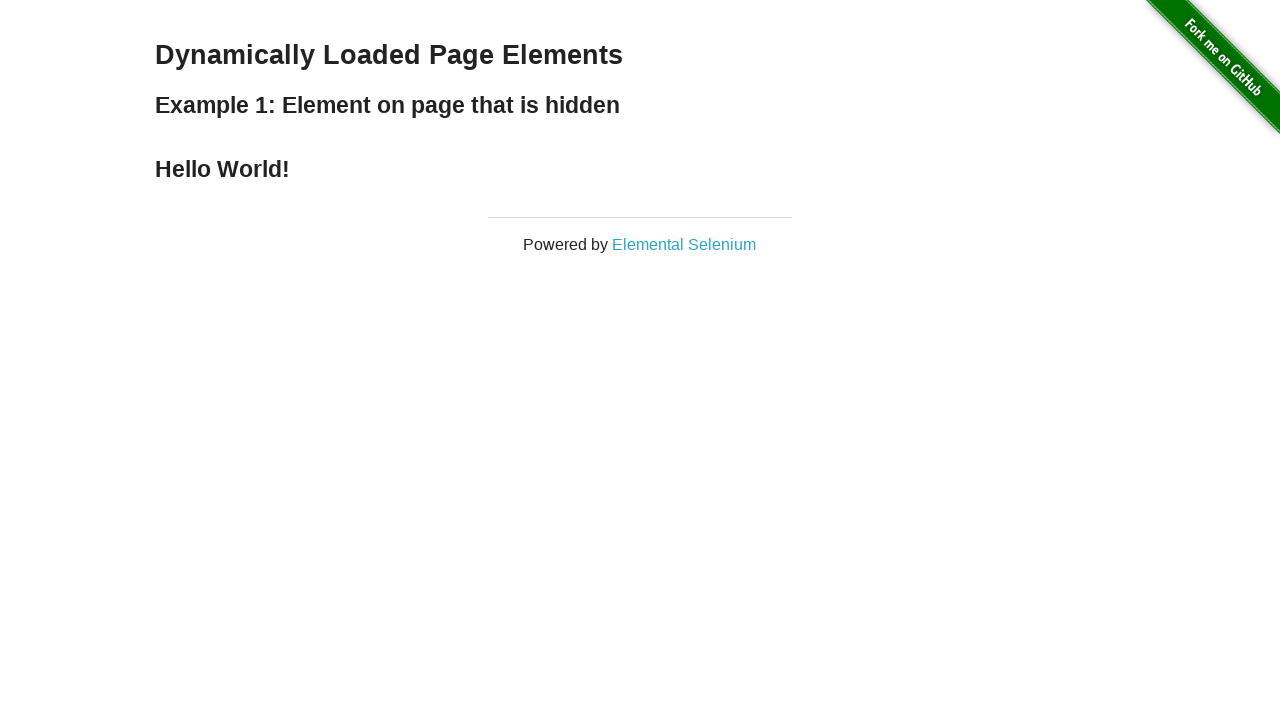

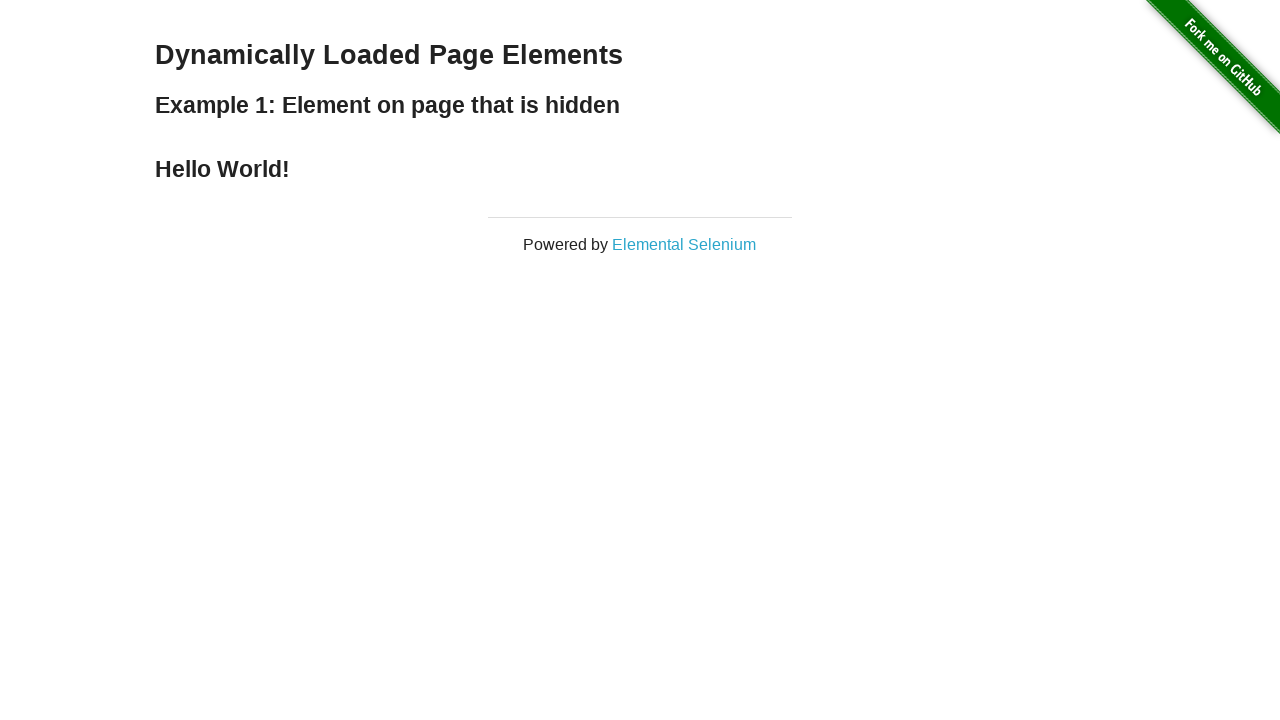